Tests form interaction by clicking a checkbox and entering text into a notes field, then validating the results

Starting URL: https://play1.automationcamp.ir/forms.html

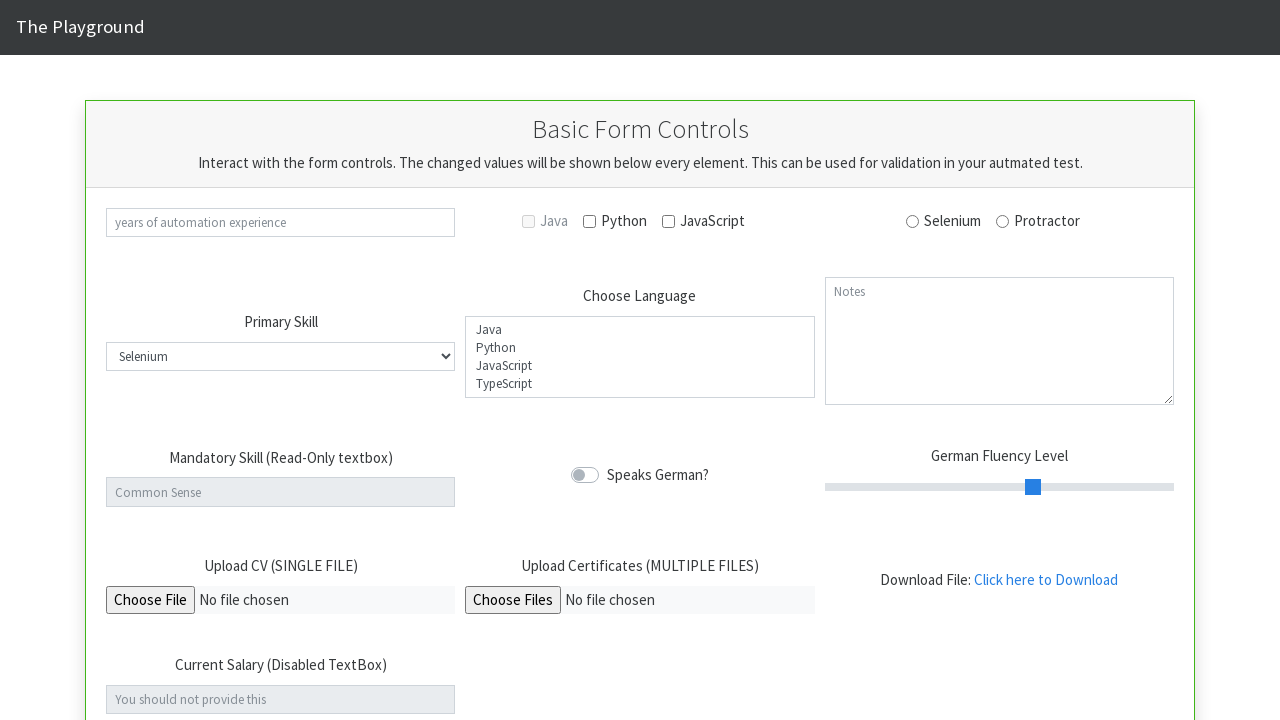

Retrieved page title from bestbuy.com
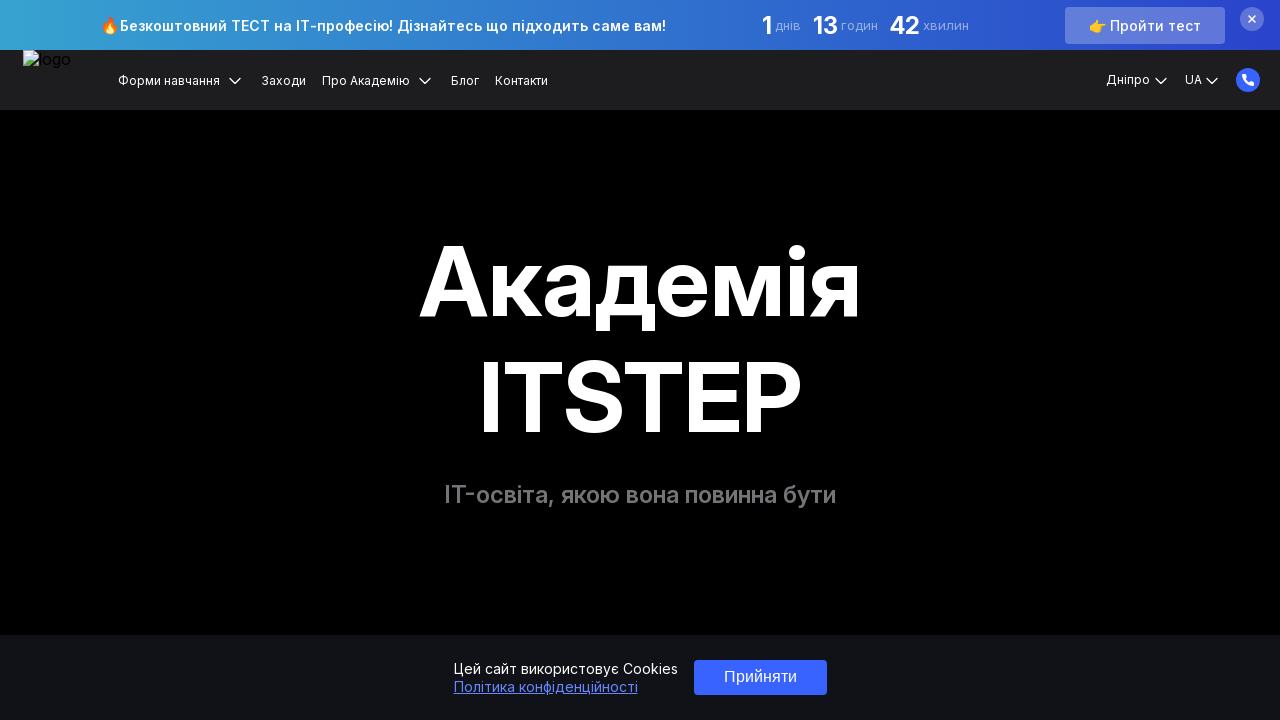

Verified that page title does not contain 'Rest'
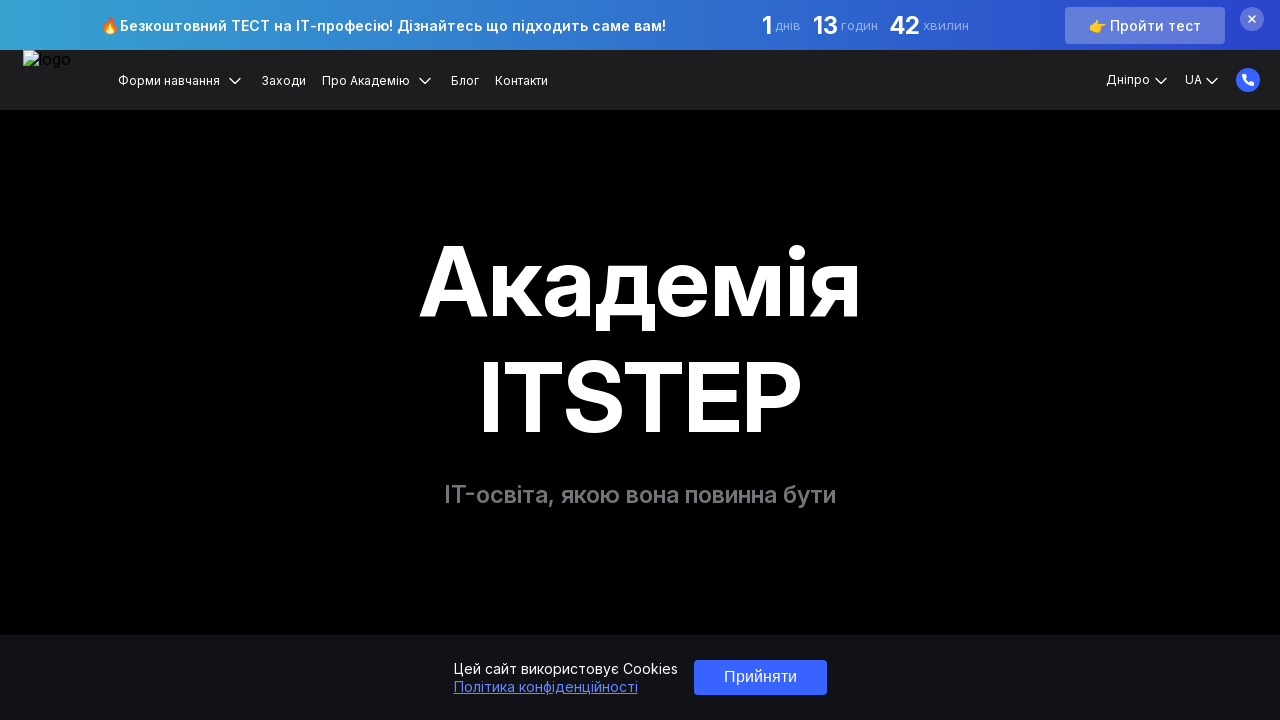

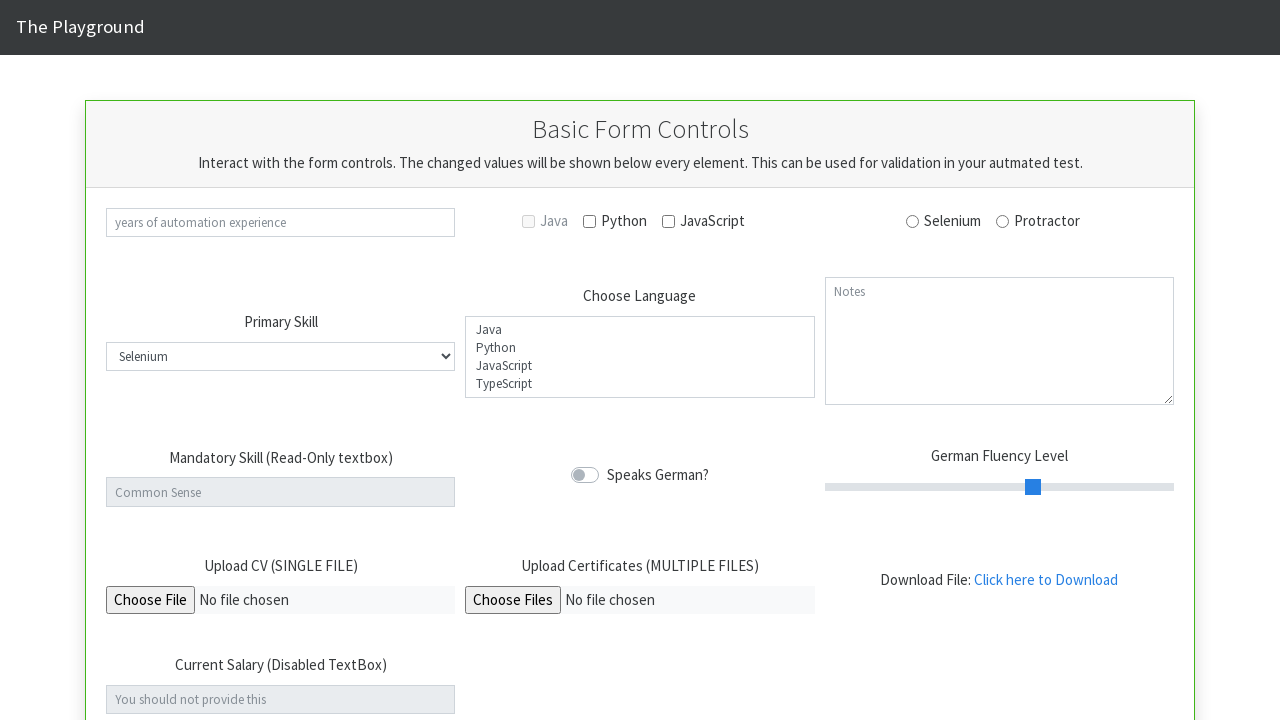